Tests alert handling by clicking a button to trigger an alert and then accepting it

Starting URL: https://demo.automationtesting.in/Alerts.html

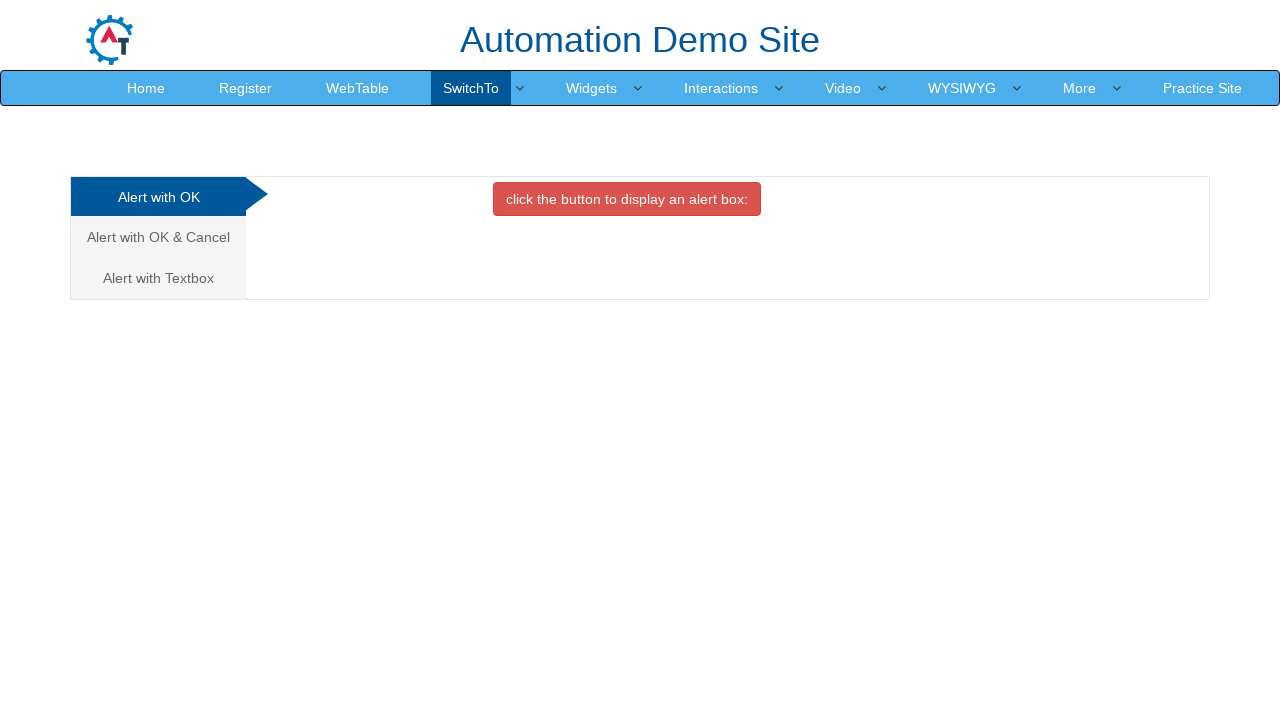

Clicked button to trigger alert at (627, 199) on button.btn.btn-danger
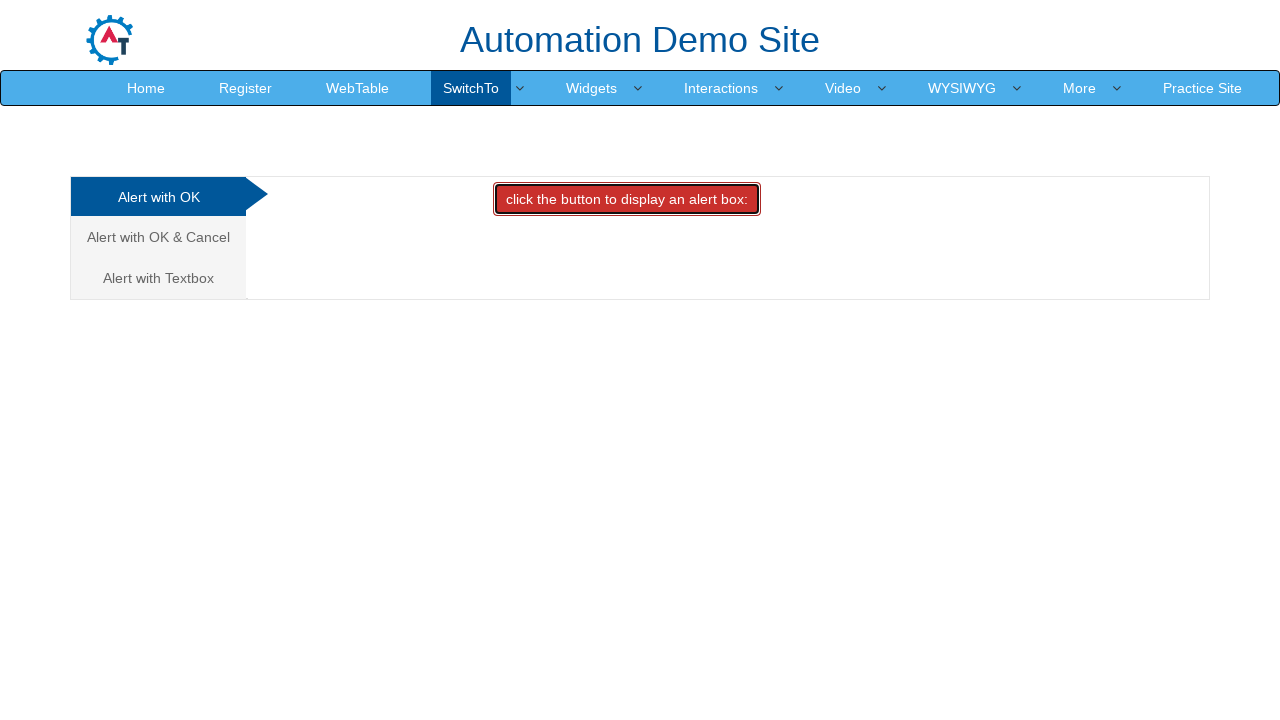

Set up dialog handler to accept alerts
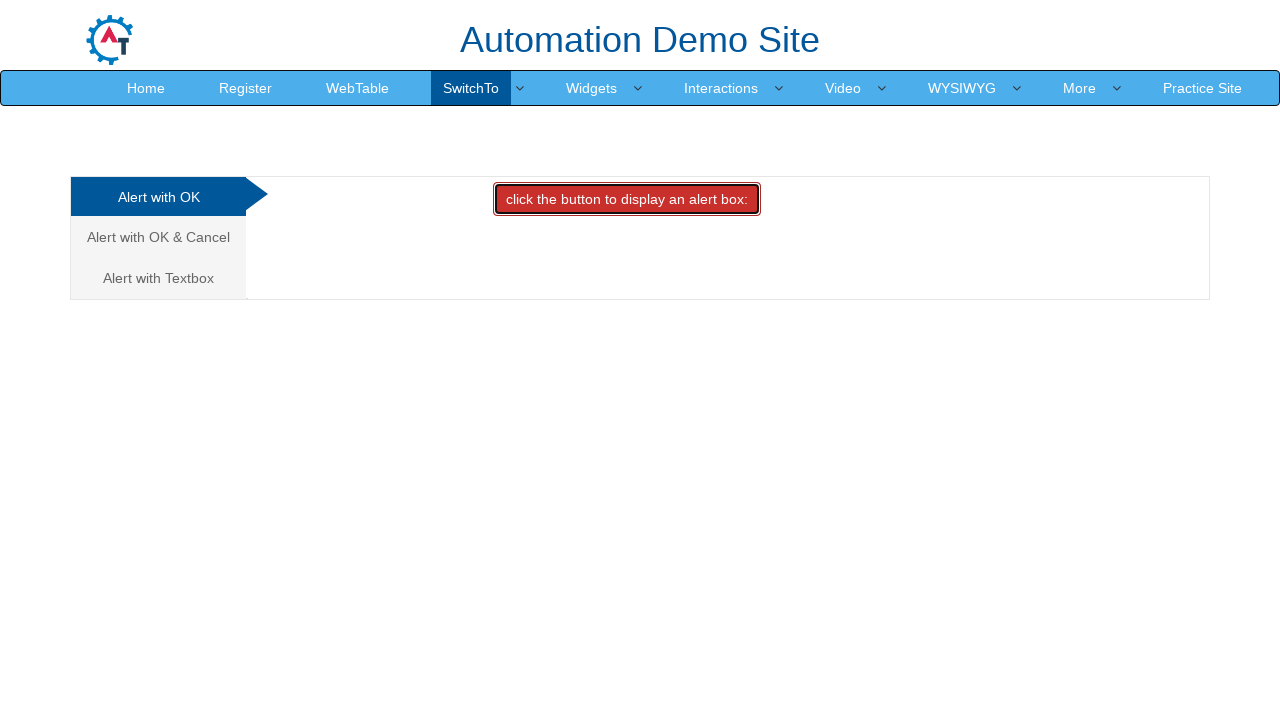

Clicked button to trigger alert again and handler accepted it at (627, 199) on button.btn.btn-danger
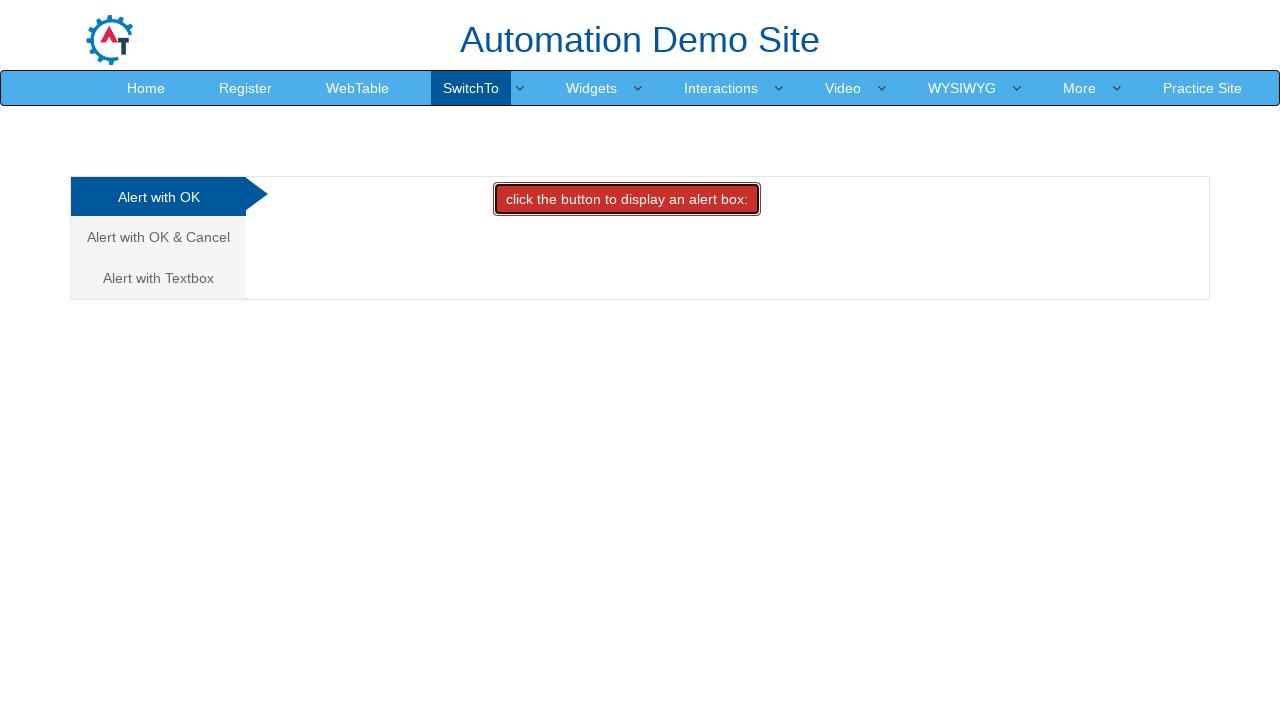

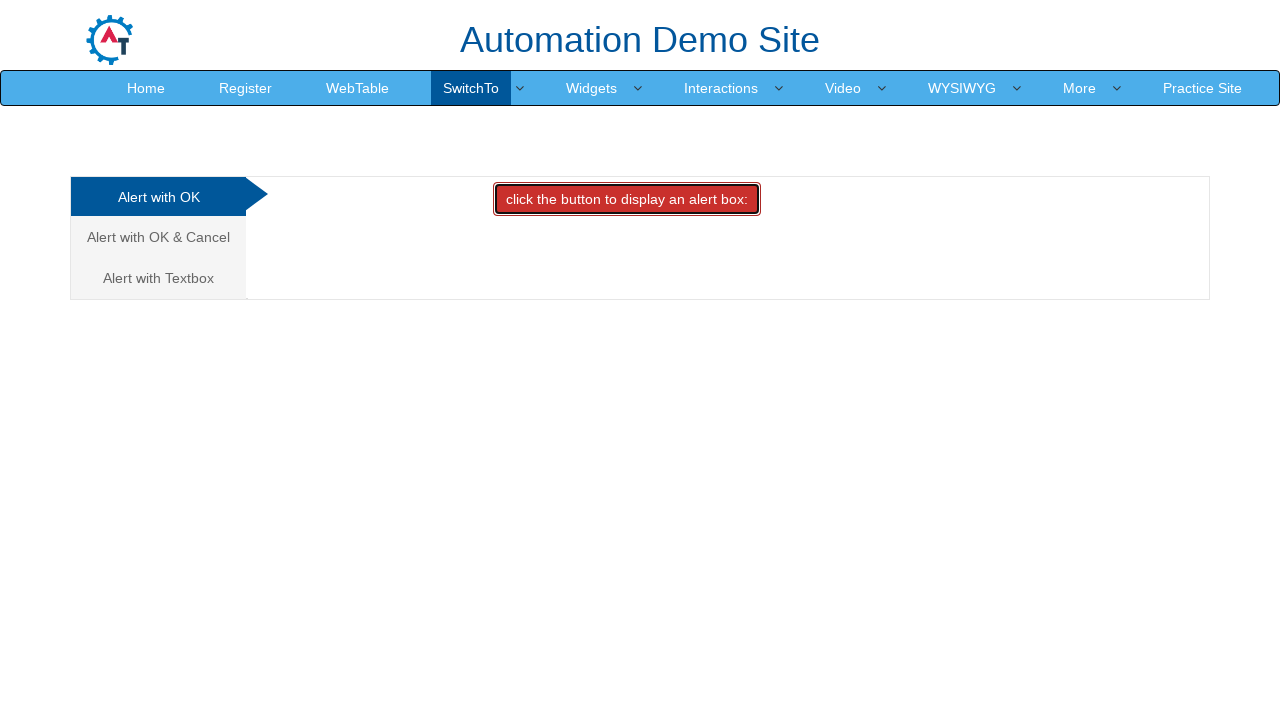